Tests checkbox and radio button interactions on W3Schools by checking/unchecking checkboxes and selecting a radio button

Starting URL: https://www.w3schools.com/howto/howto_css_custom_checkbox.asp

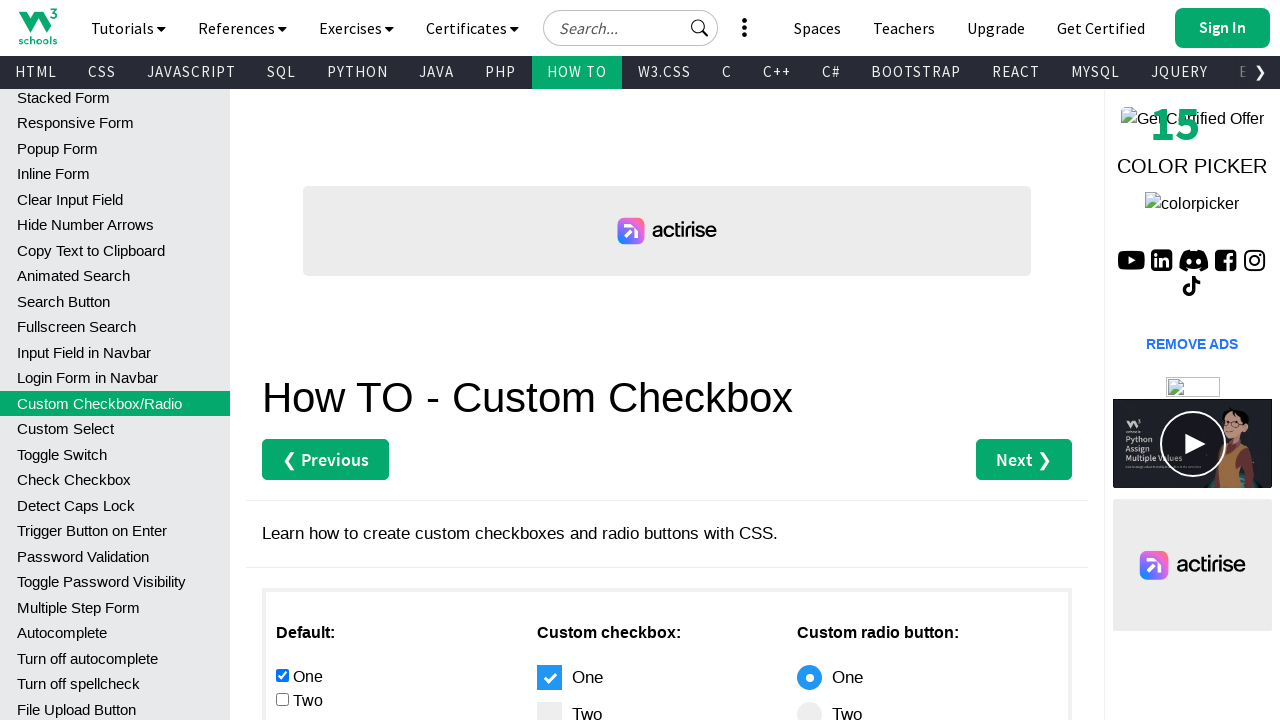

Located all checkboxes in the main section
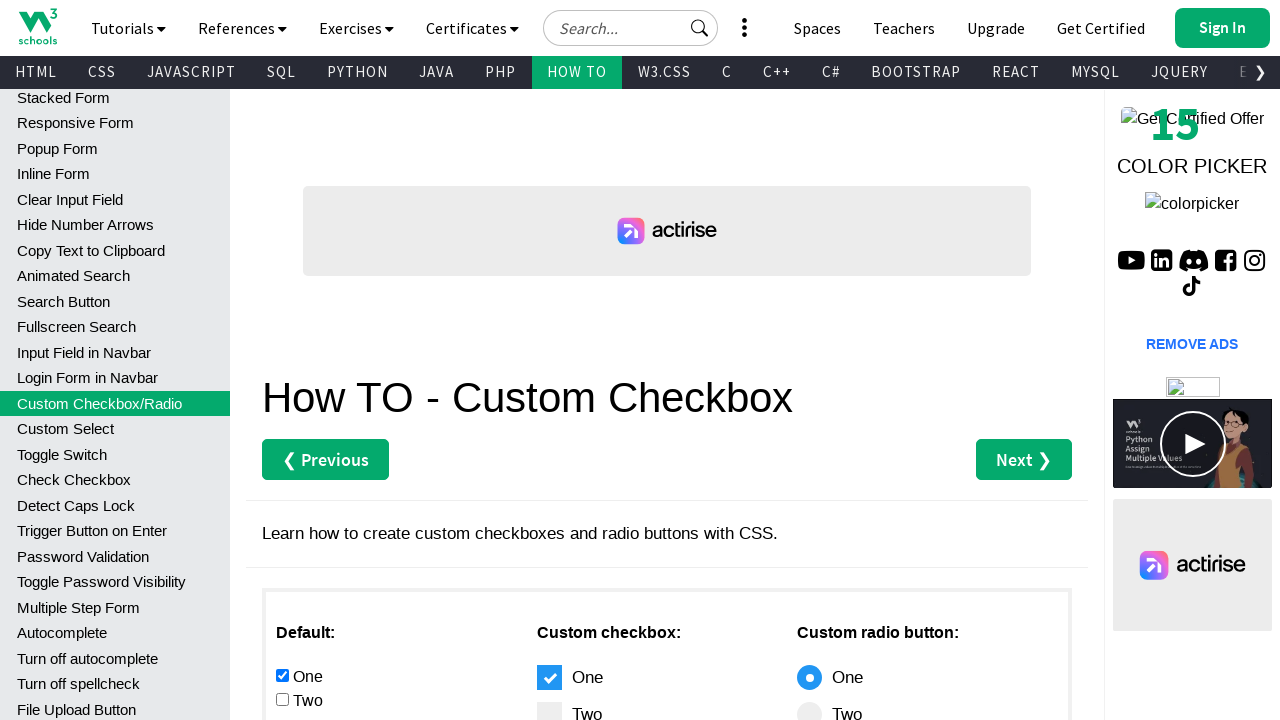

Checked the second checkbox at (282, 699) on #main > div.w3-row > div:nth-child(1) > input[type="checkbox"] >> nth=1
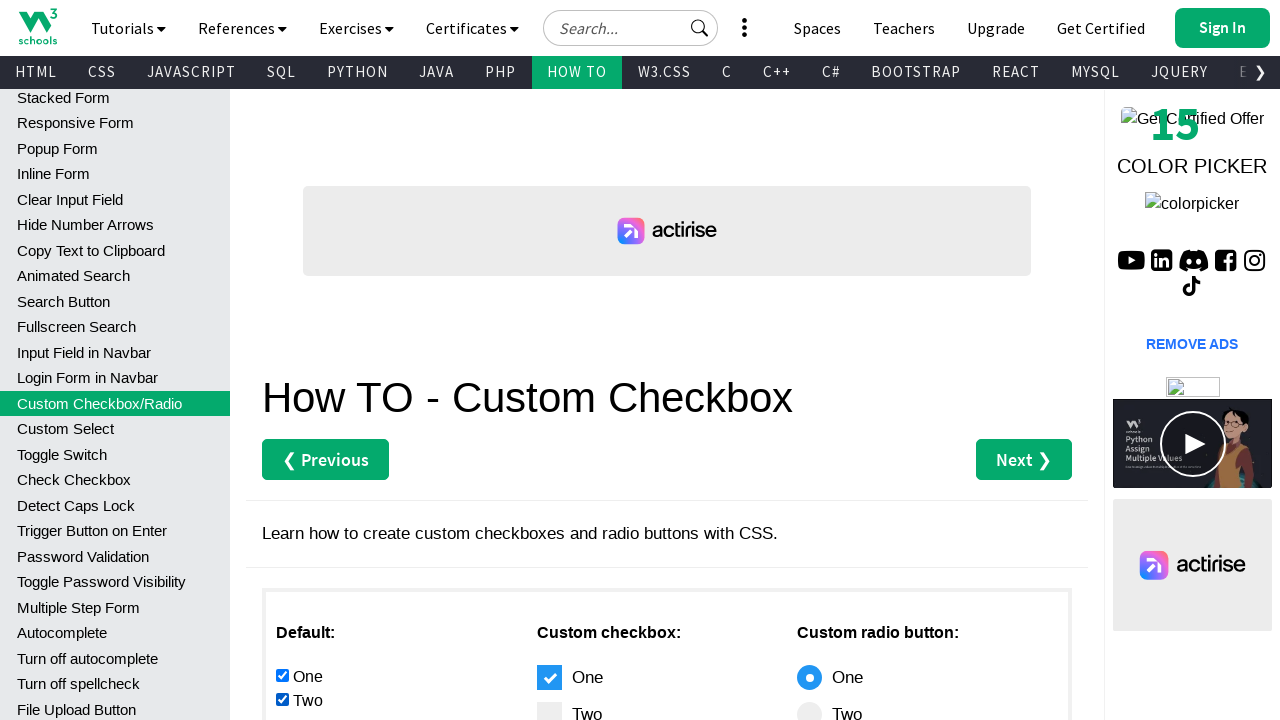

Unchecked the first checkbox at (282, 675) on #main > div.w3-row > div:nth-child(1) > input[type="checkbox"] >> nth=0
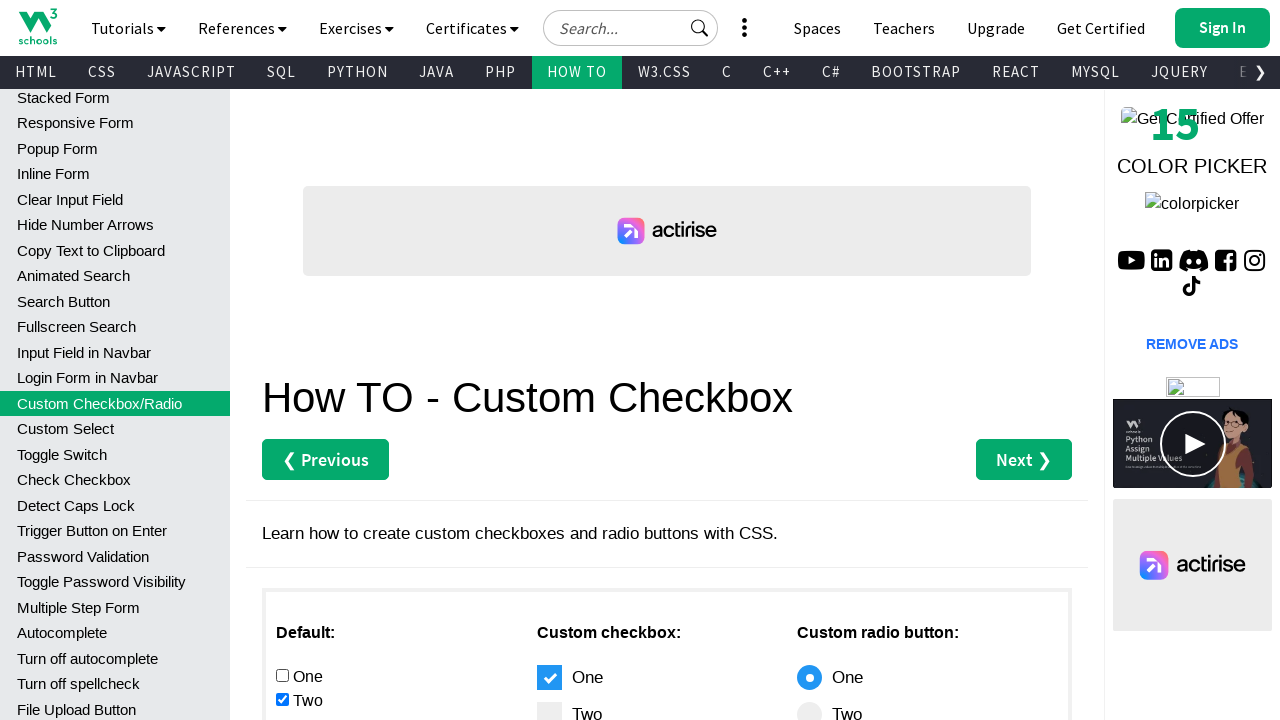

Located all radio buttons in the main section
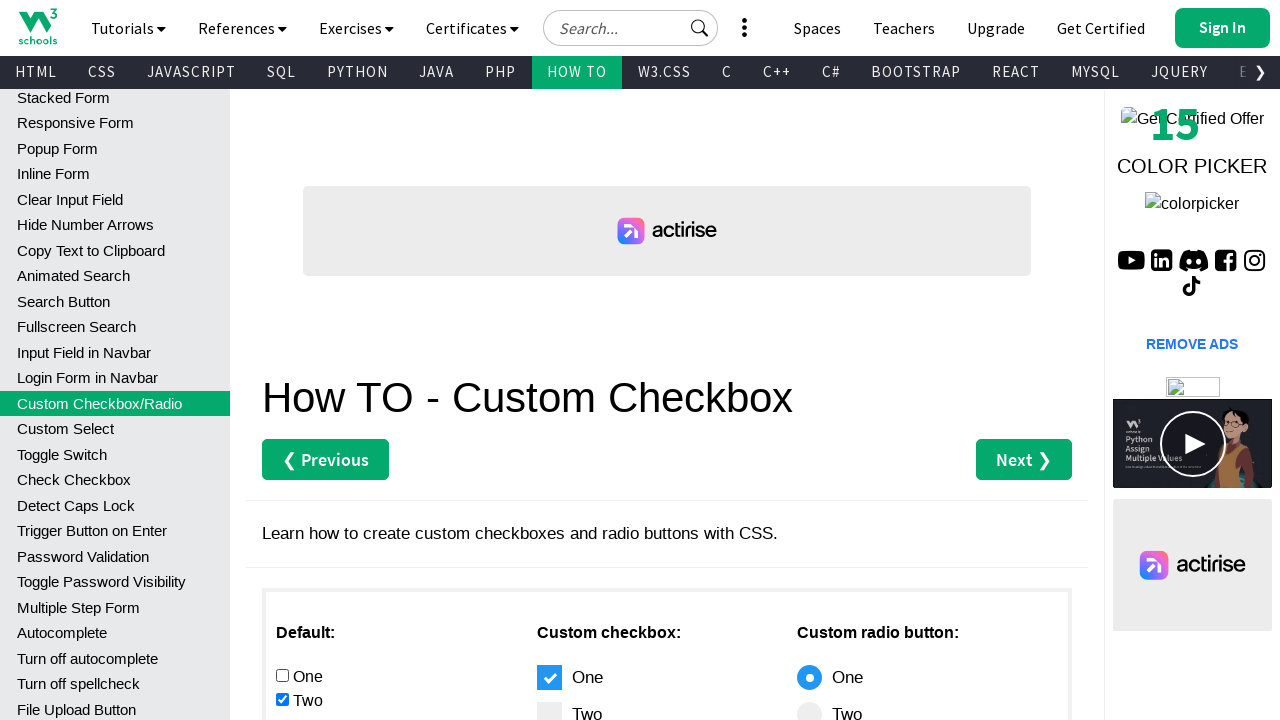

Selected the second radio button at (282, 360) on #main > div.w3-row > div:nth-child(1) > input[type="radio"] >> nth=1
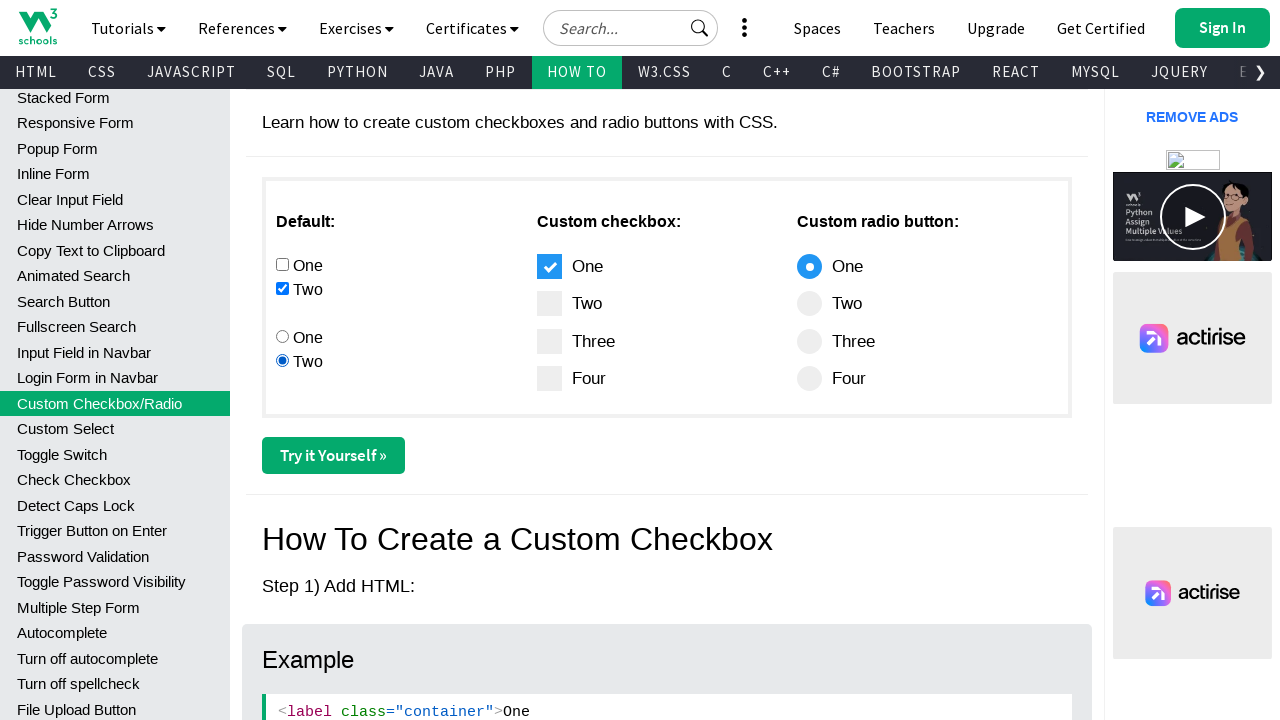

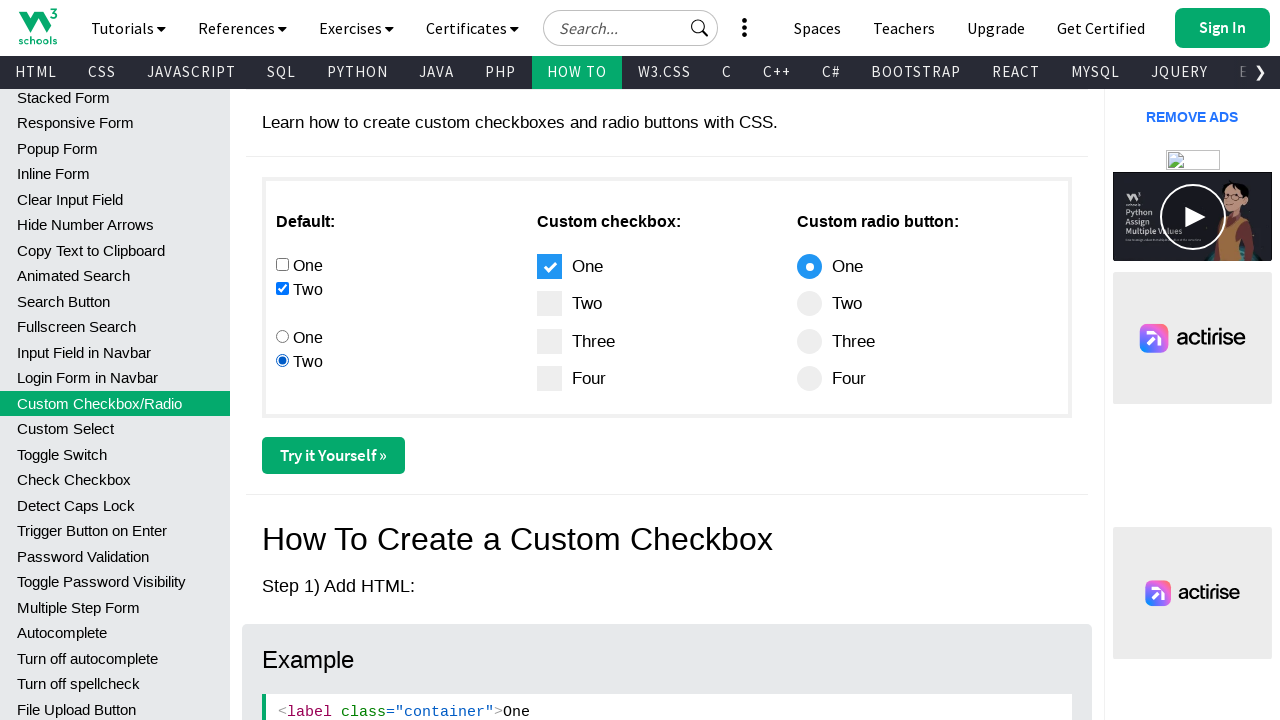